Navigates to a blog page and verifies that a table with book information is displayed correctly

Starting URL: https://testautomationpractice.blogspot.com/

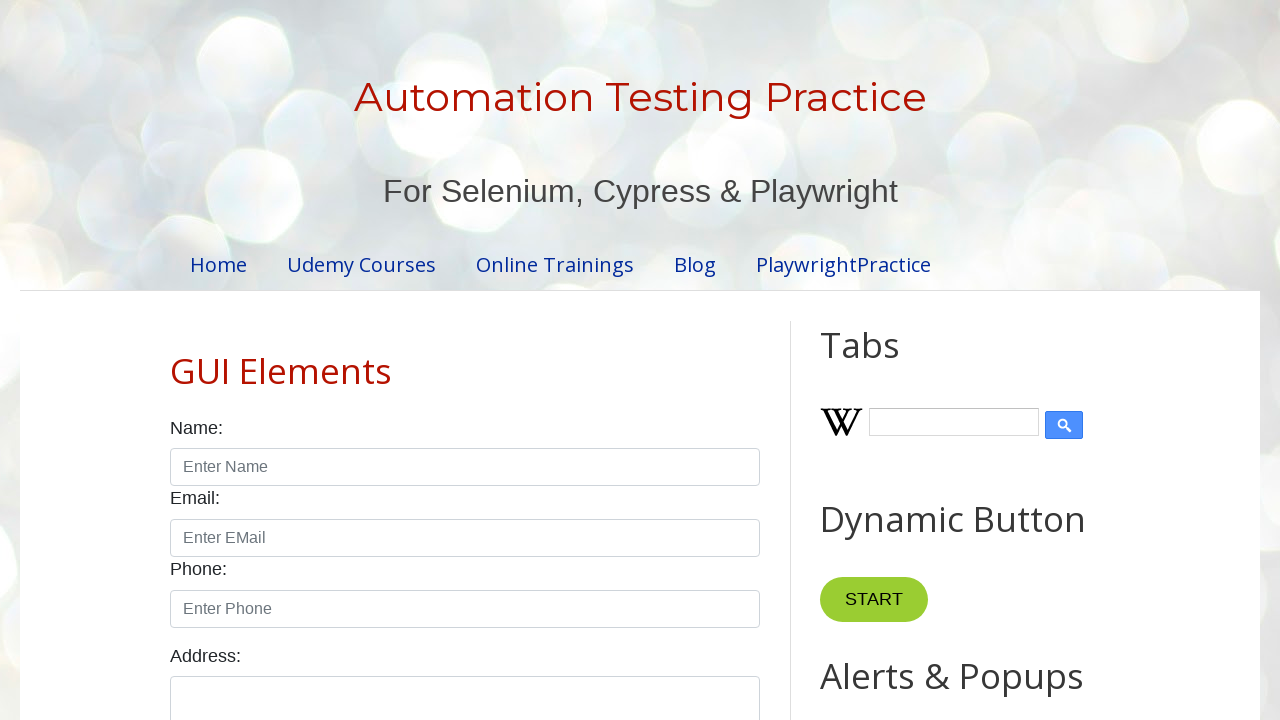

Navigated to test automation practice blog page
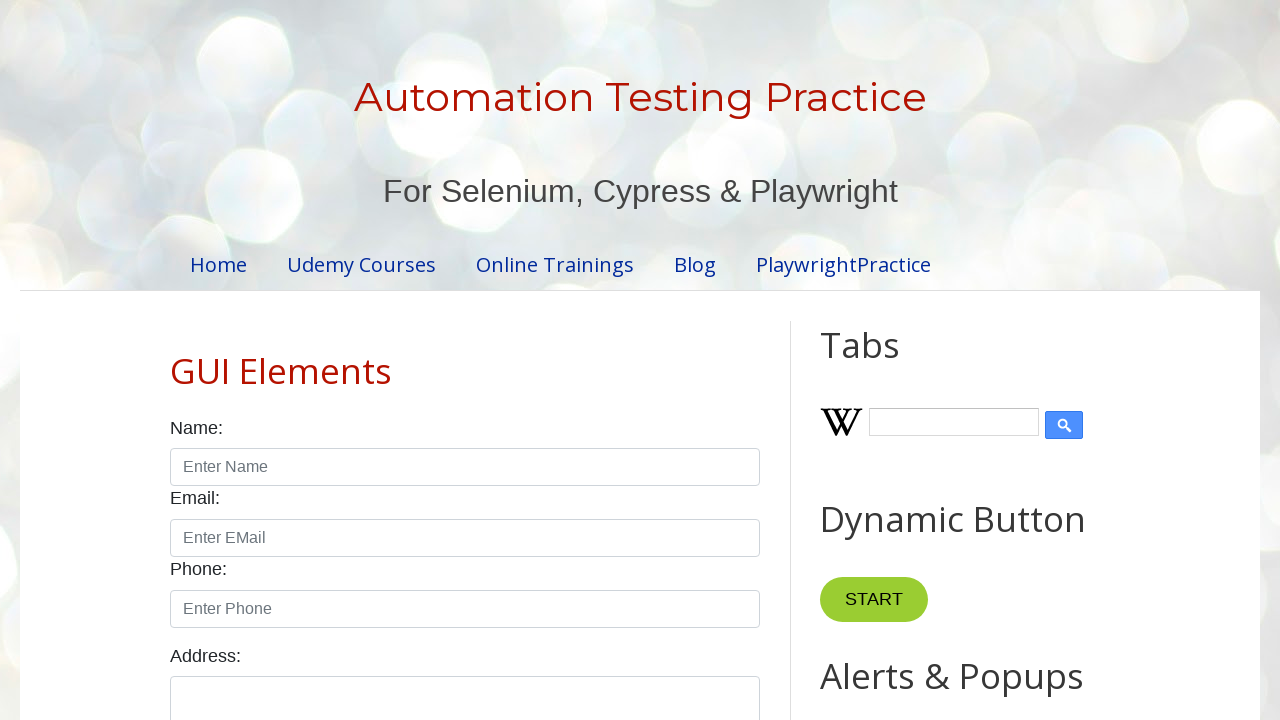

BookTable element loaded on the page
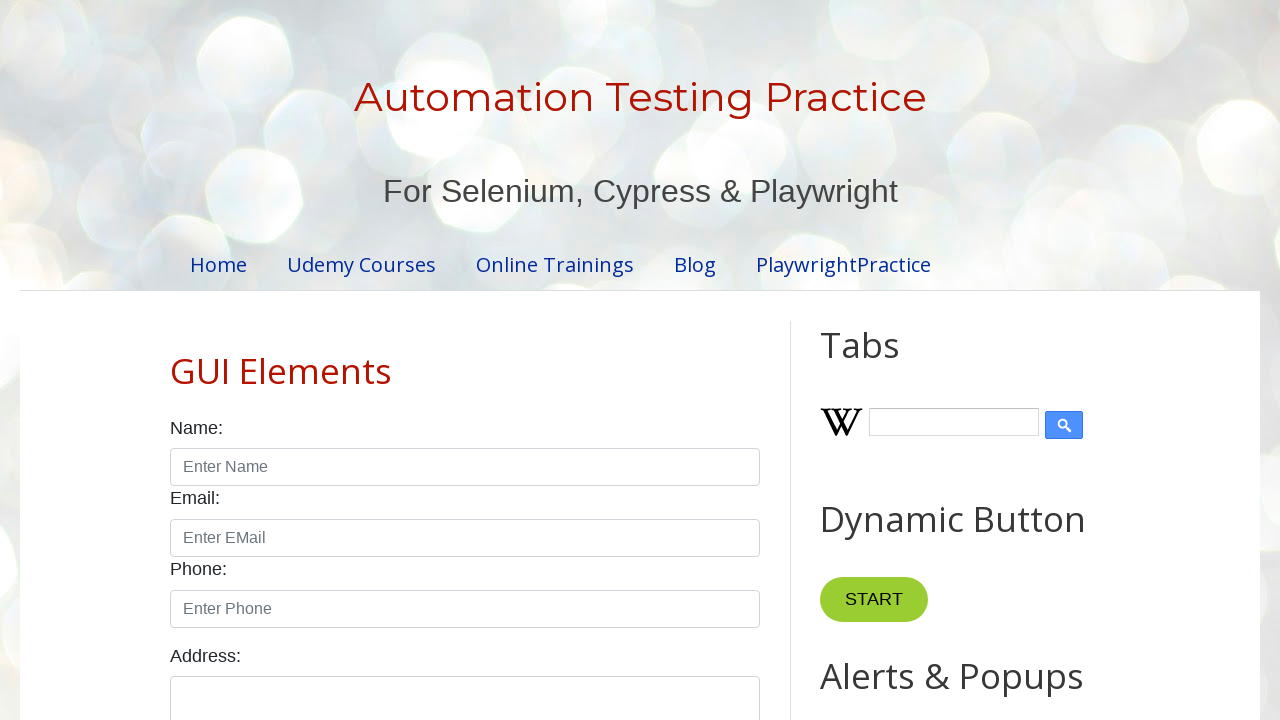

Table headers are visible in BookTable
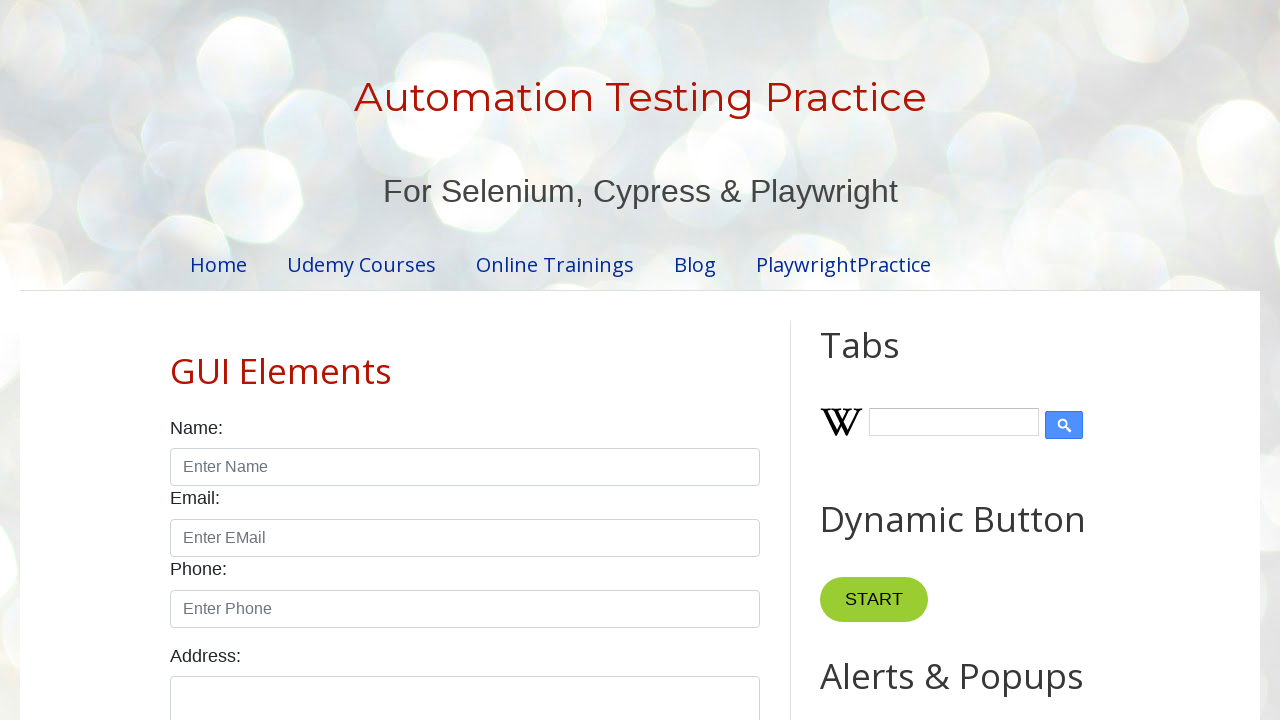

Table rows with data are present in BookTable
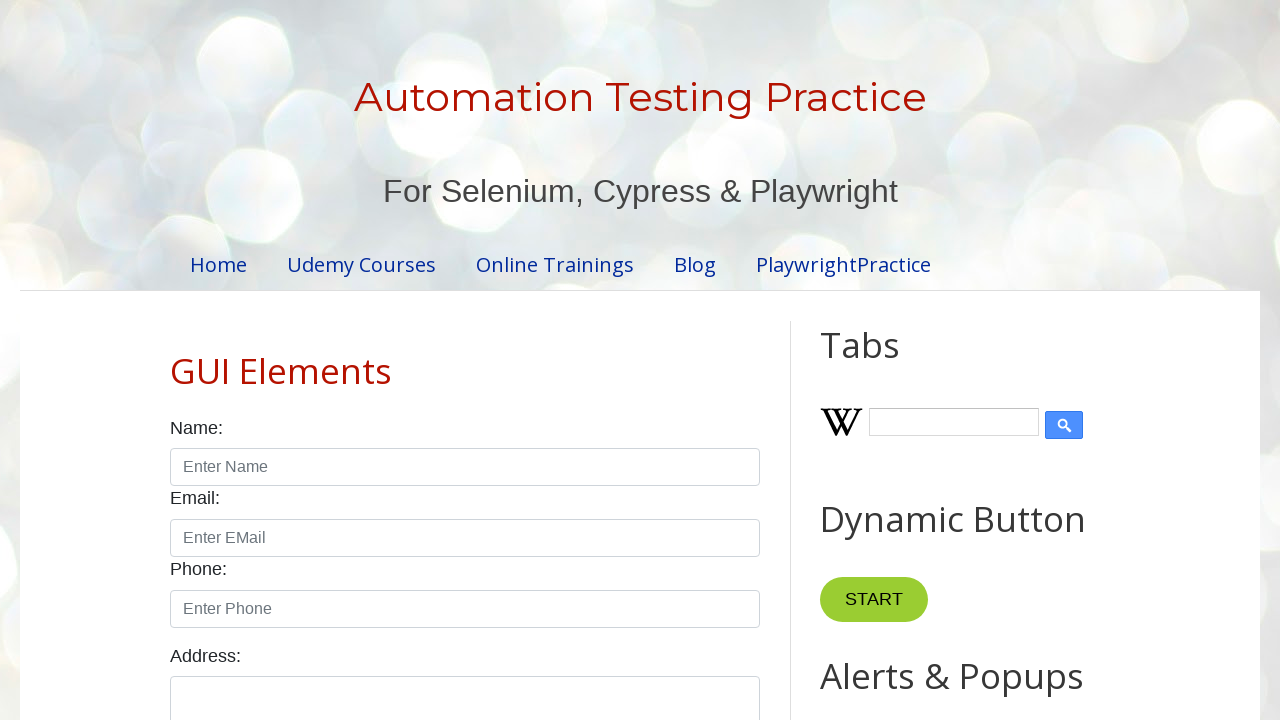

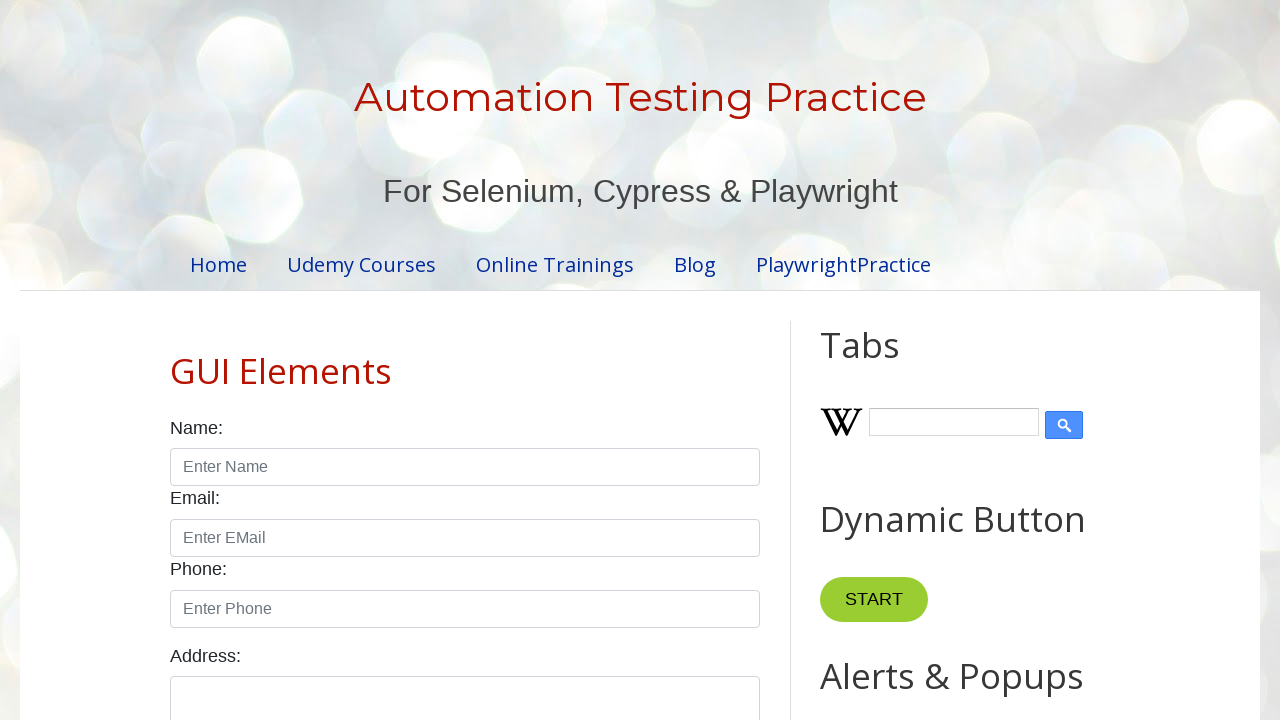